Tests customer registration functionality by filling out the registration form with user details and submitting it

Starting URL: https://muntasir101.github.io/Modern-Bank-Portal/

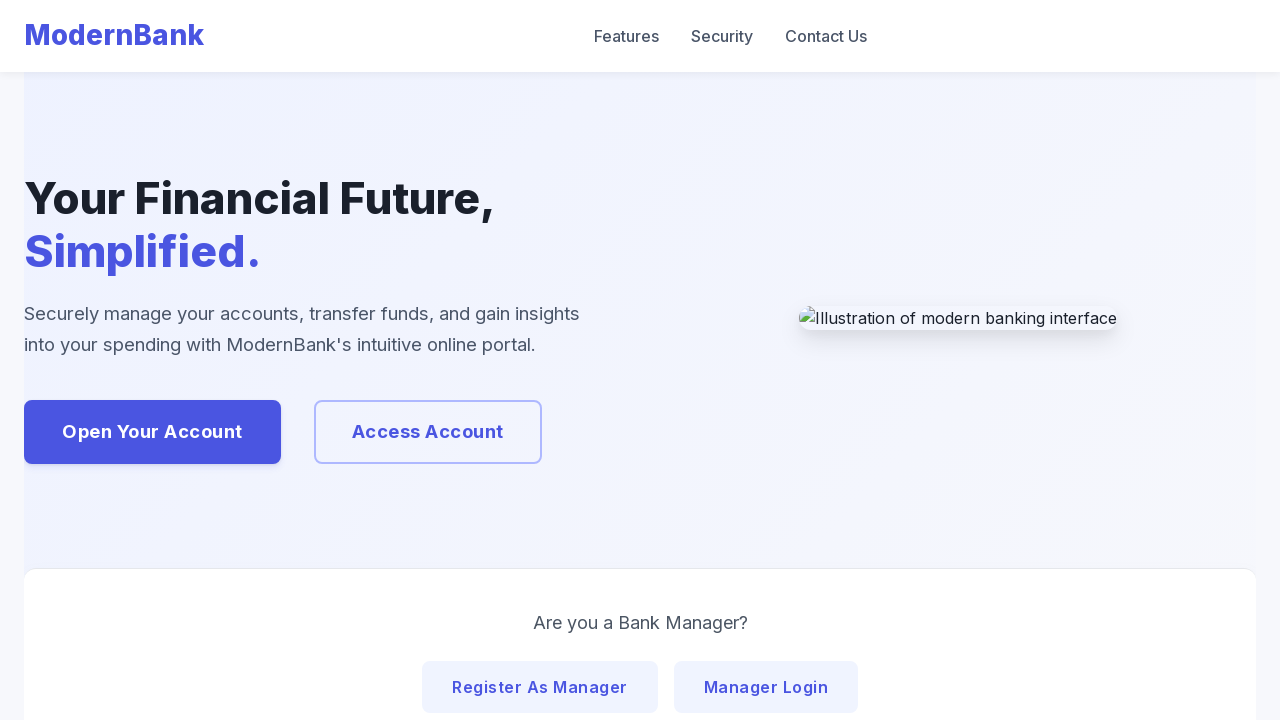

Navigated to Modern Bank Portal homepage
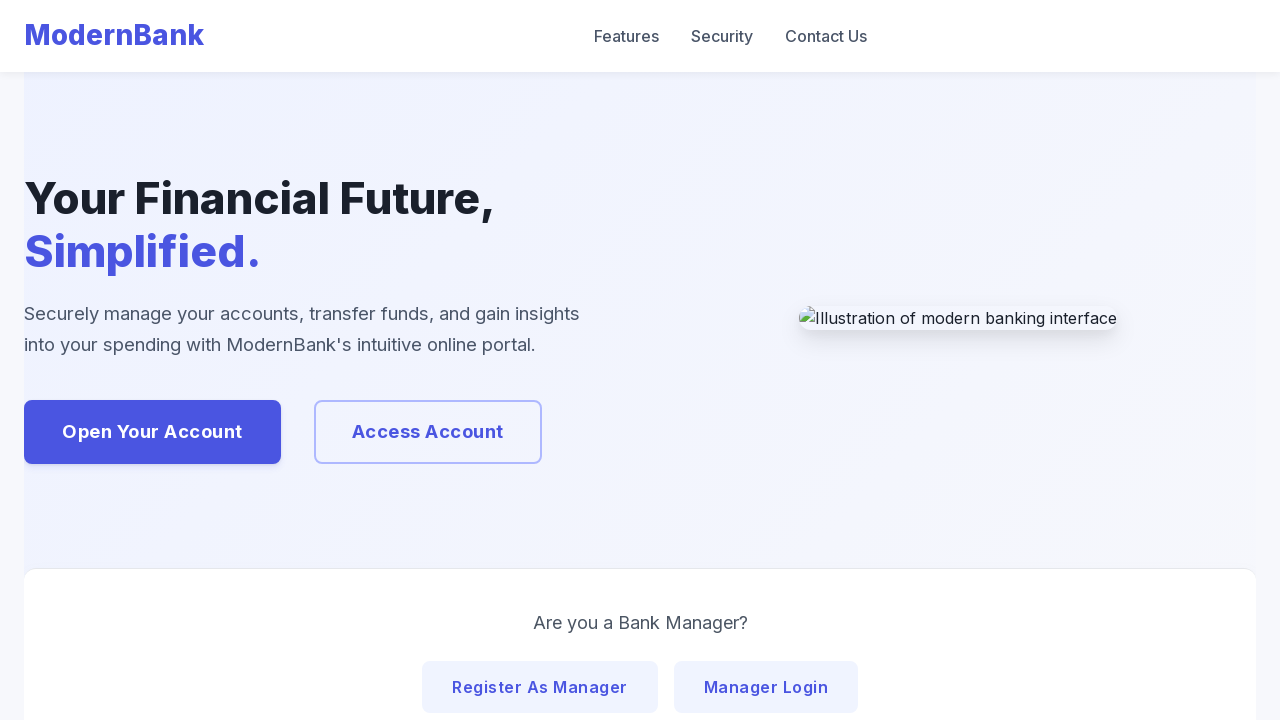

Clicked customer registration button on homepage at (152, 432) on #homeRegisterCustomerBtnMain
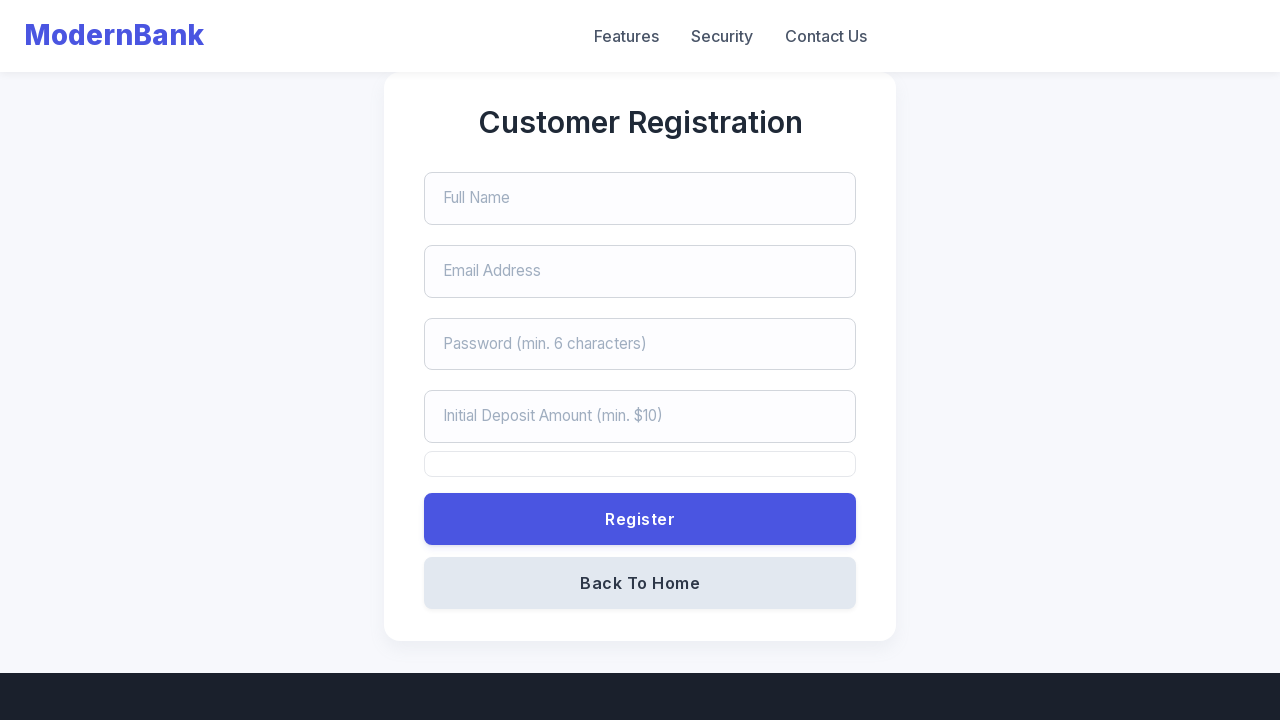

Filled customer name field with 'Mr.Alice' on #customerNameReg
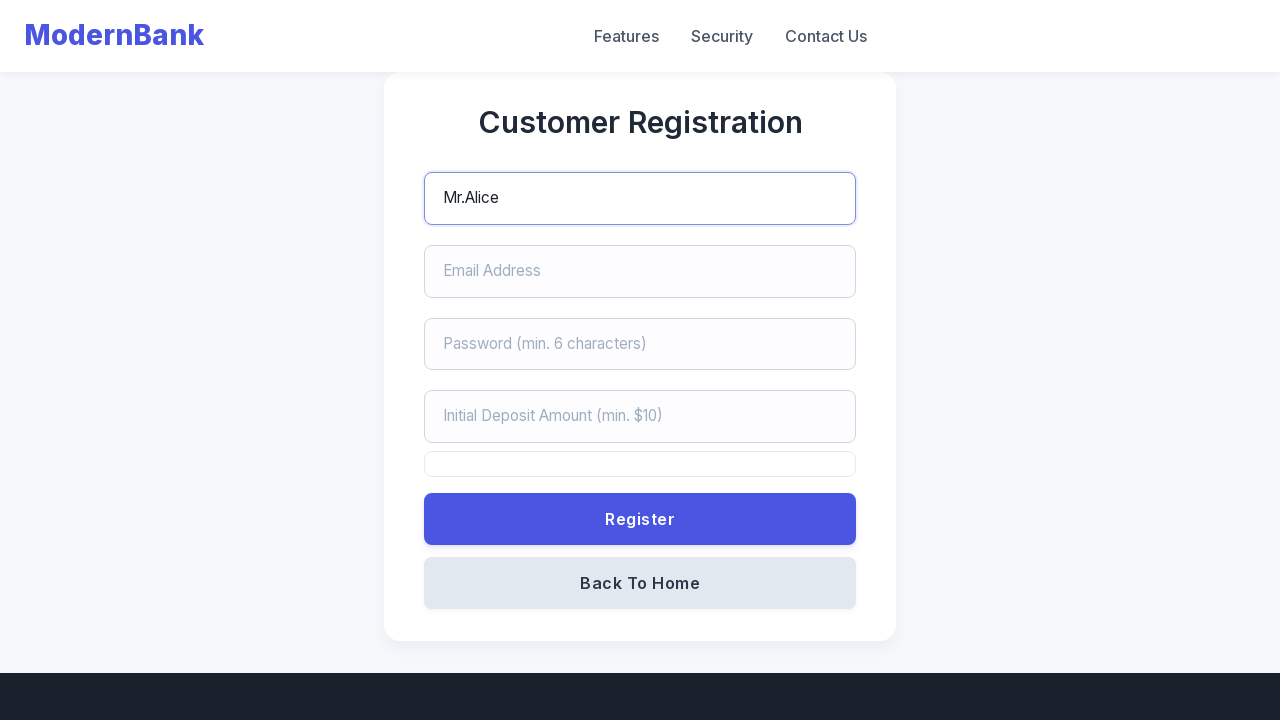

Filled email field with 'alice.test@example.com' on #customerEmailReg
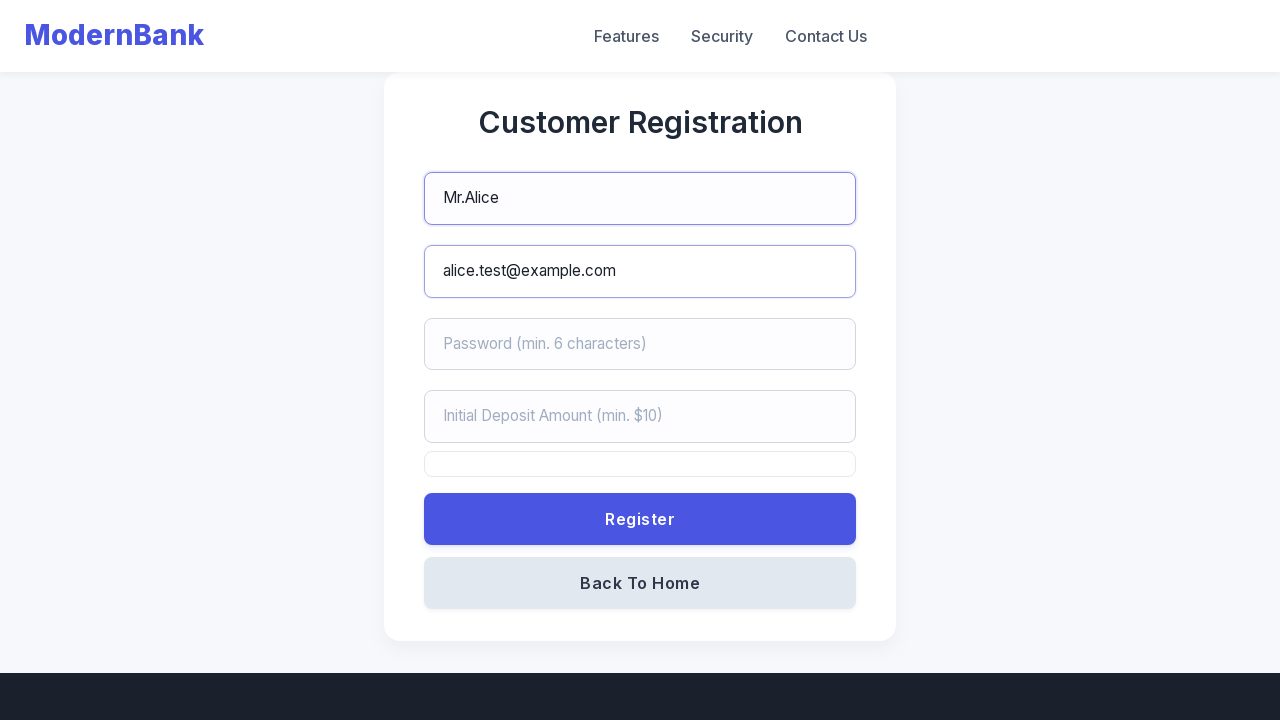

Filled password field with 'Test123456' on #customerPasswordReg
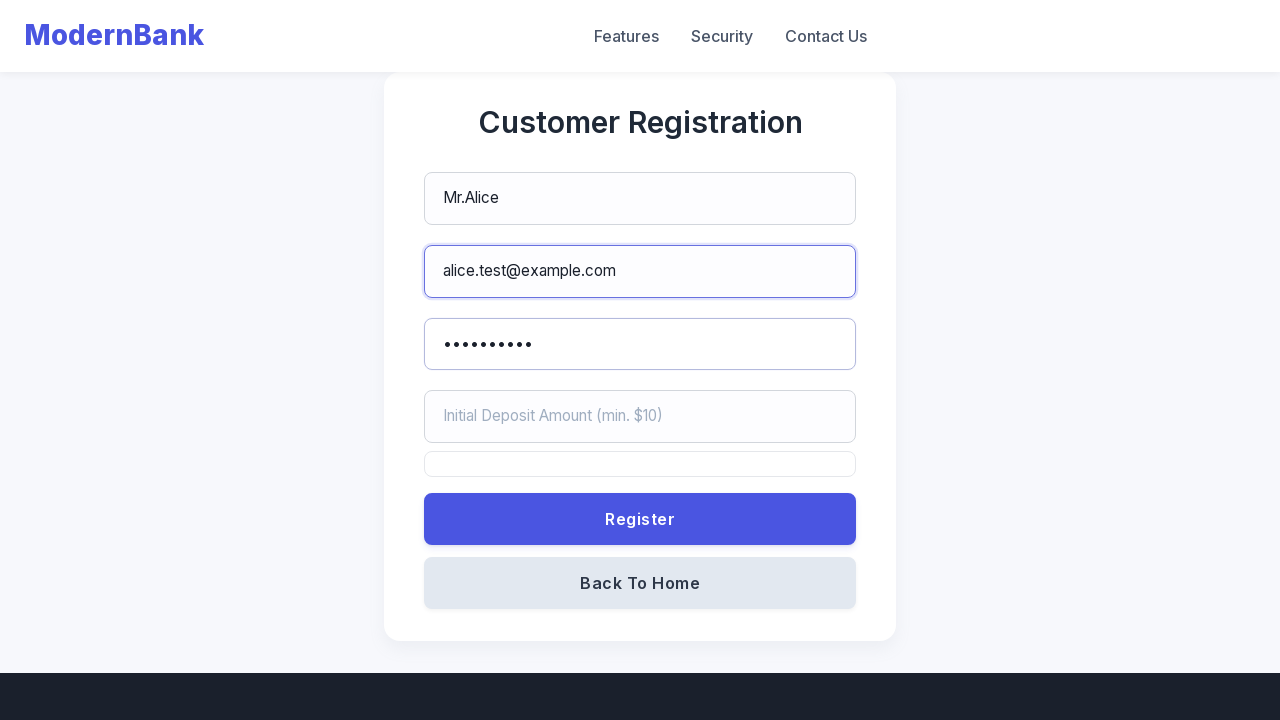

Filled initial deposit field with '1000' on #initialDepositReg
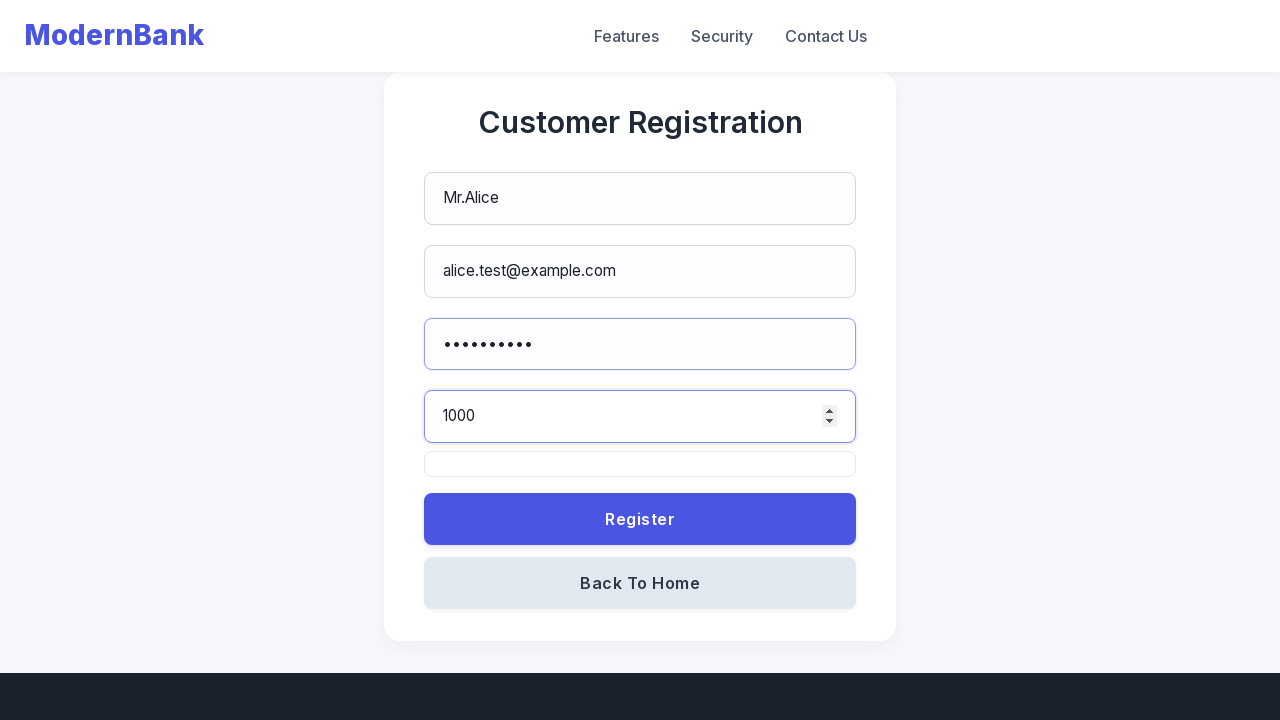

Clicked submit button to register customer at (640, 519) on form[id='customerRegisterForm'] button[type='submit']
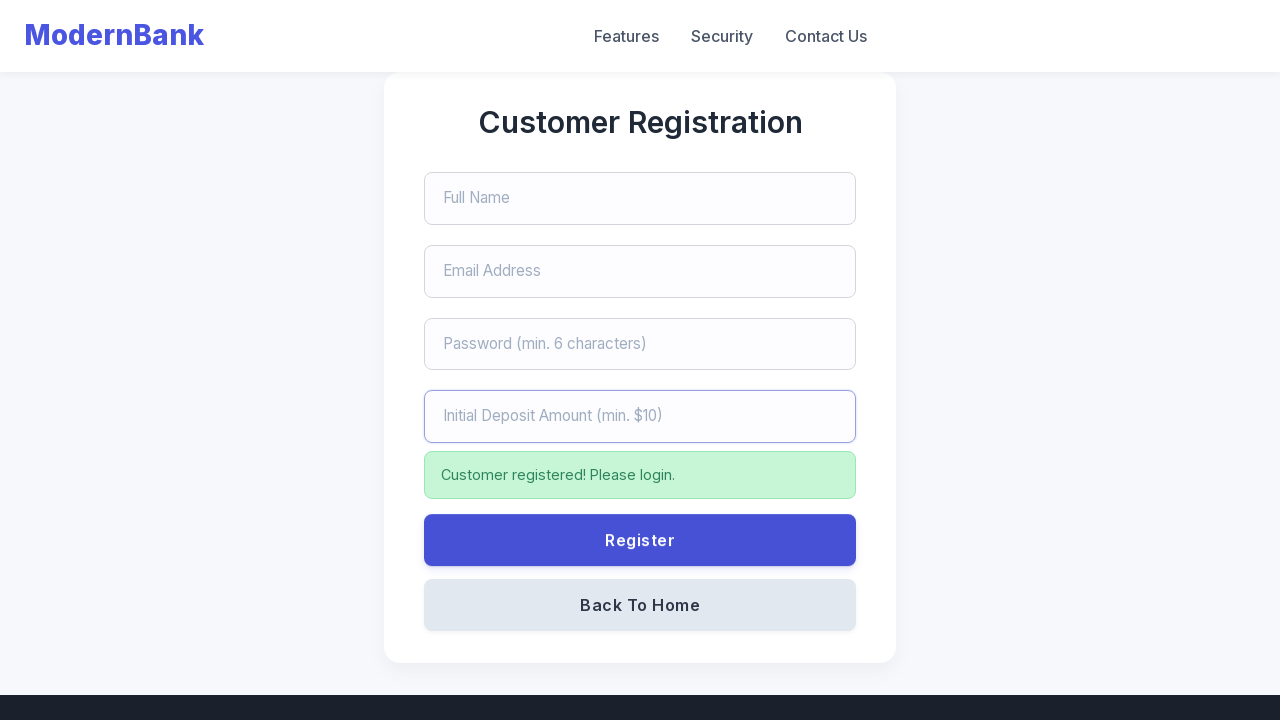

Waited for registration to complete
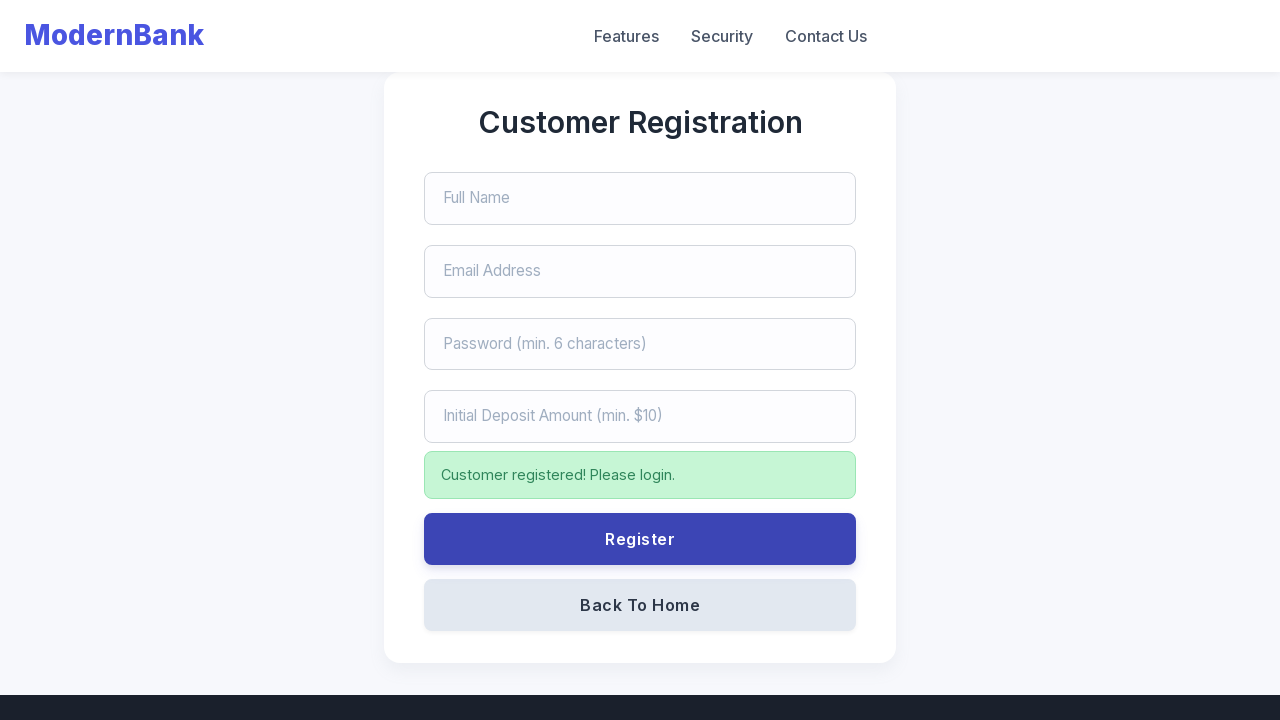

Clicked back to home button after successful registration at (640, 605) on form[id='customerRegisterForm'] button[type='button']
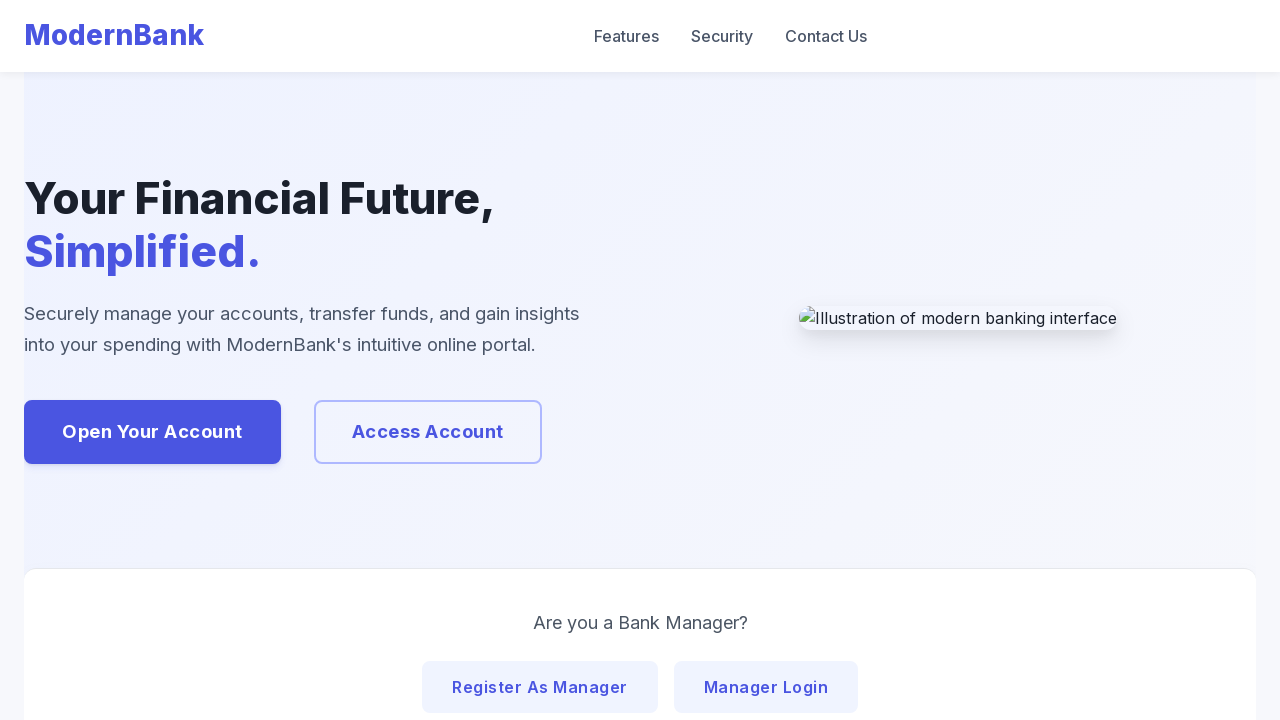

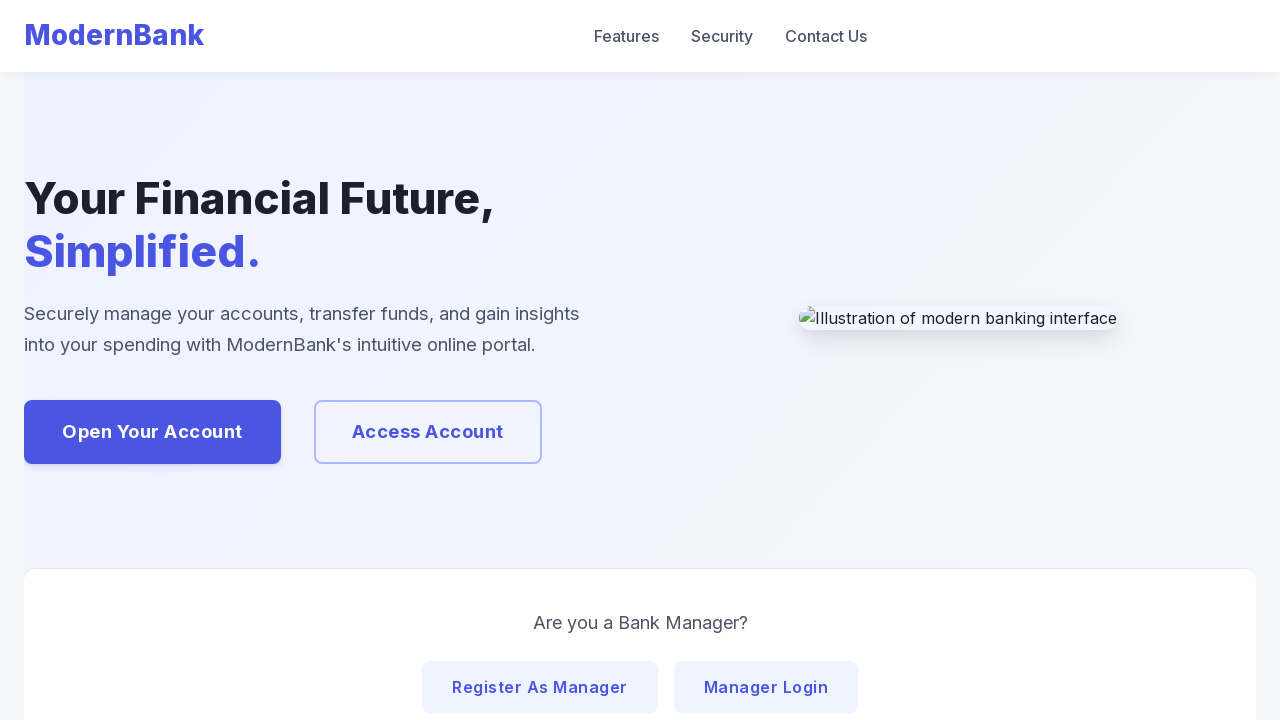